Tests key press functionality by navigating to the Key Presses page and sending keyboard input to a target element

Starting URL: https://the-internet.herokuapp.com/

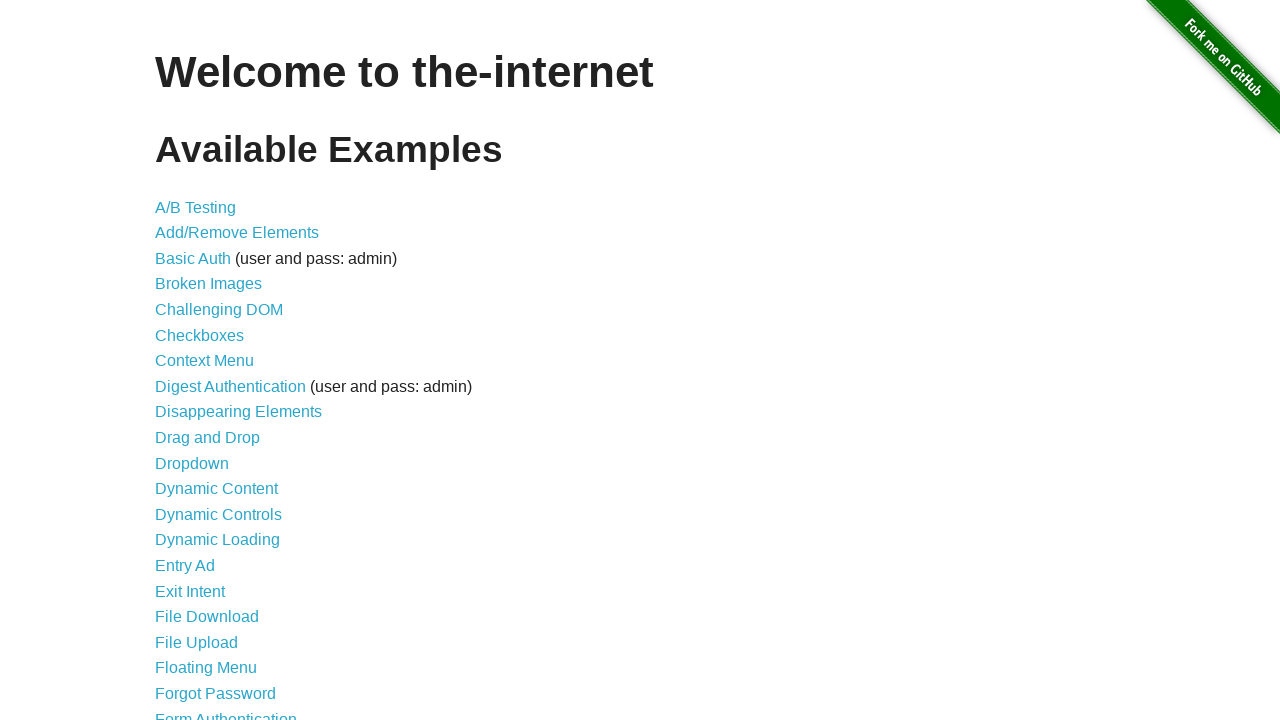

Clicked on Key Presses link at (200, 360) on text=Key Presses
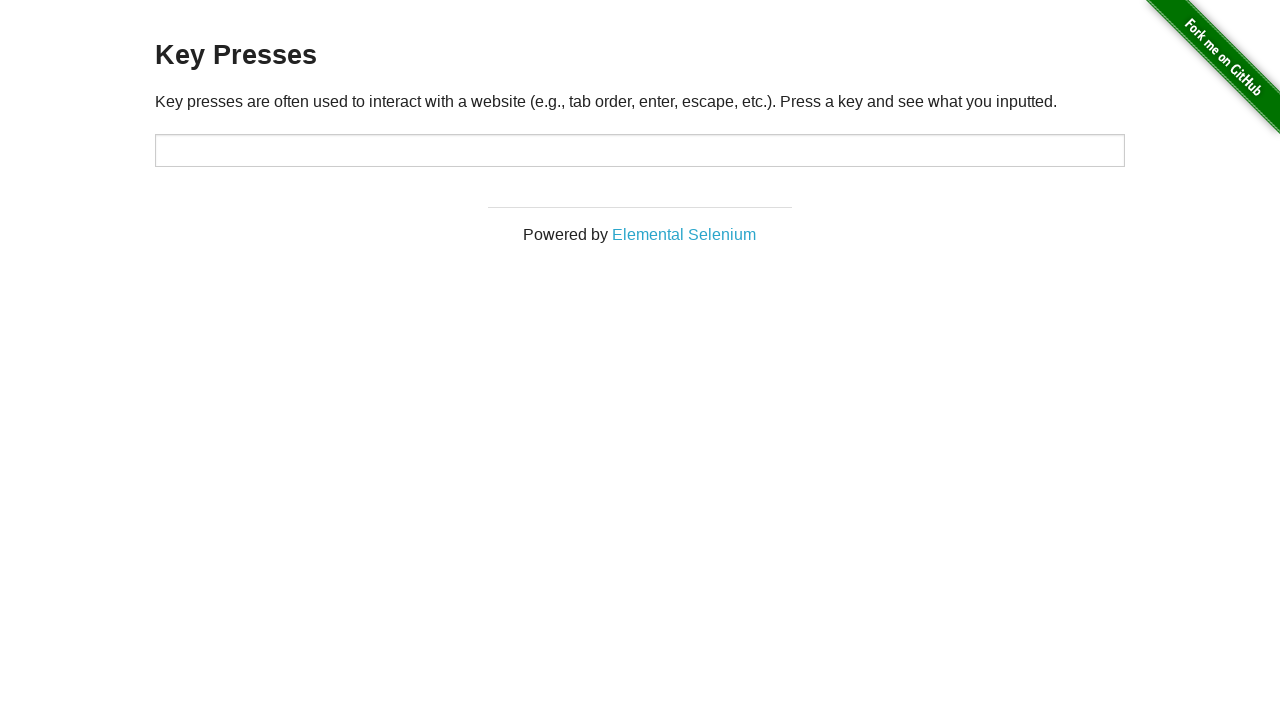

Filled target input with 'A' on #target
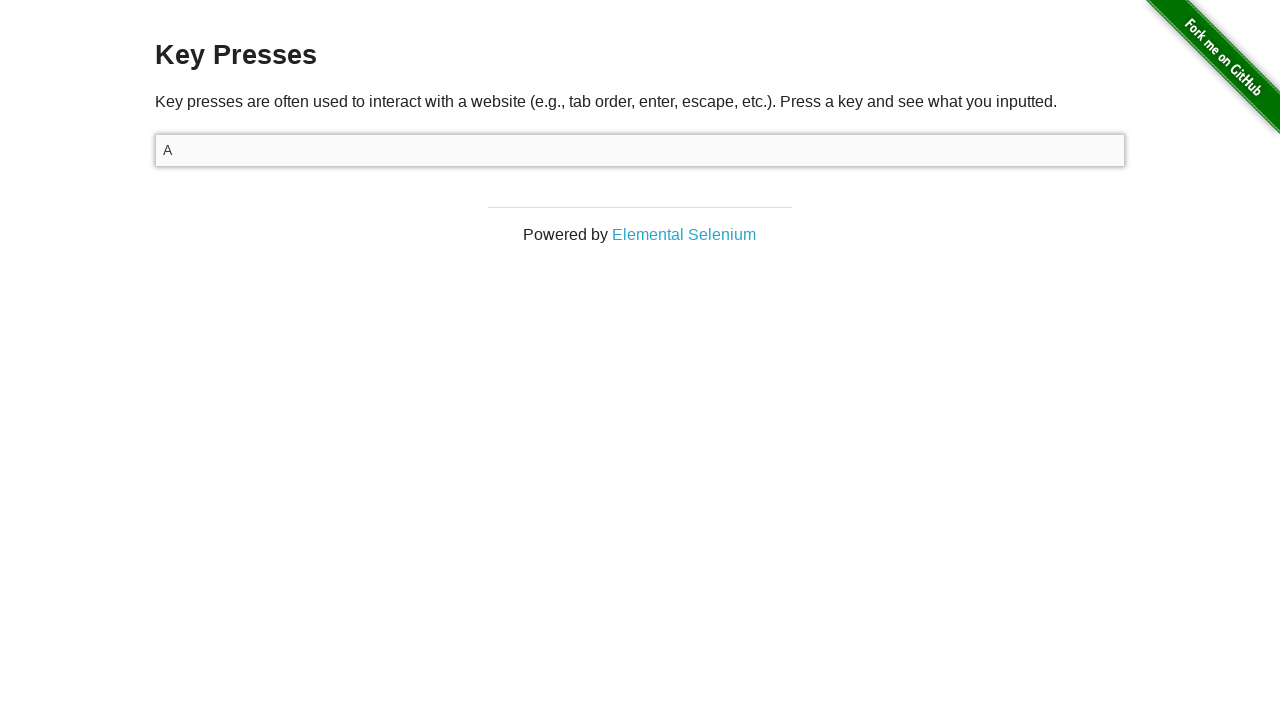

Pressed Backspace key in target input on #target
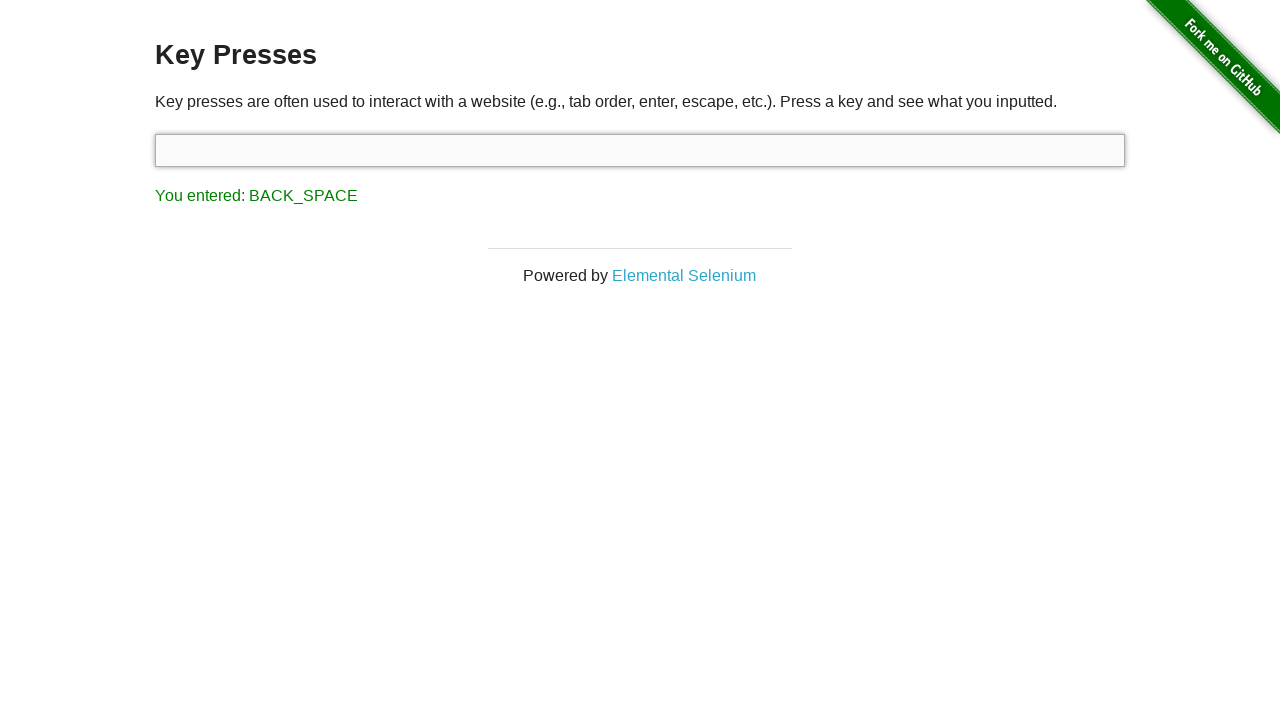

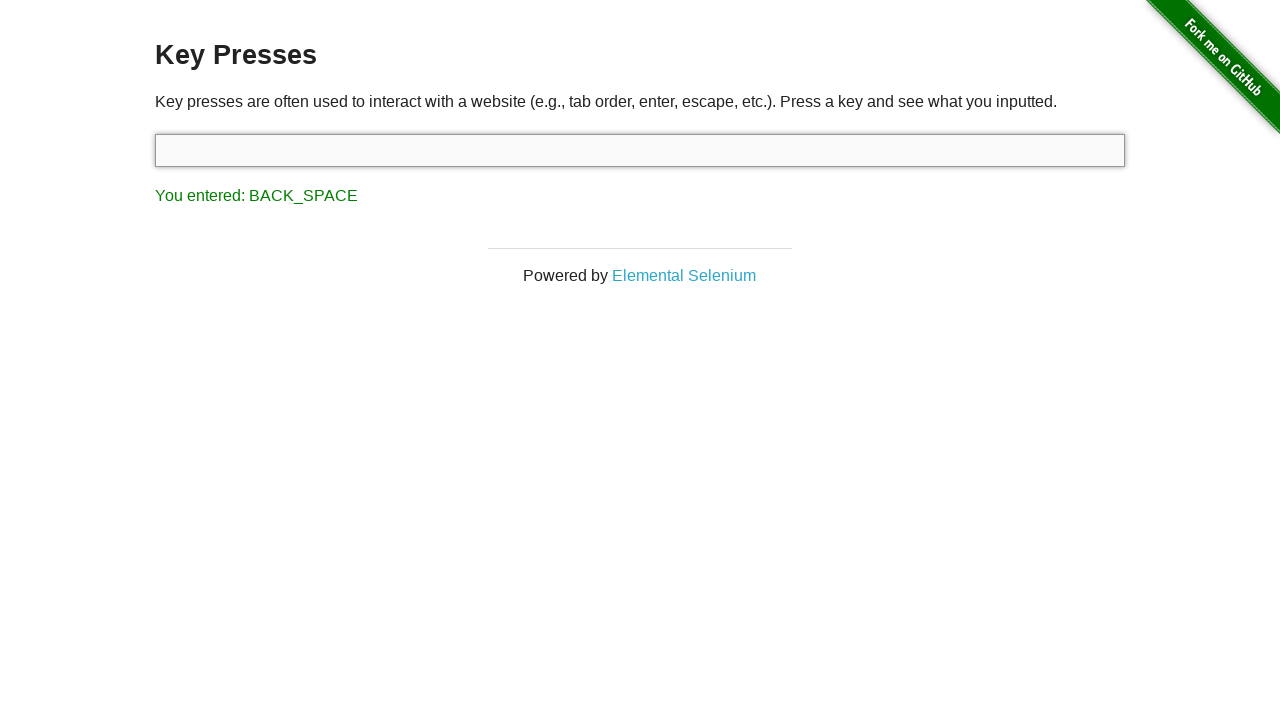